Tests a registration form by filling in required fields (first name, last name, email) and submitting, then verifies successful registration message

Starting URL: http://suninjuly.github.io/registration1.html

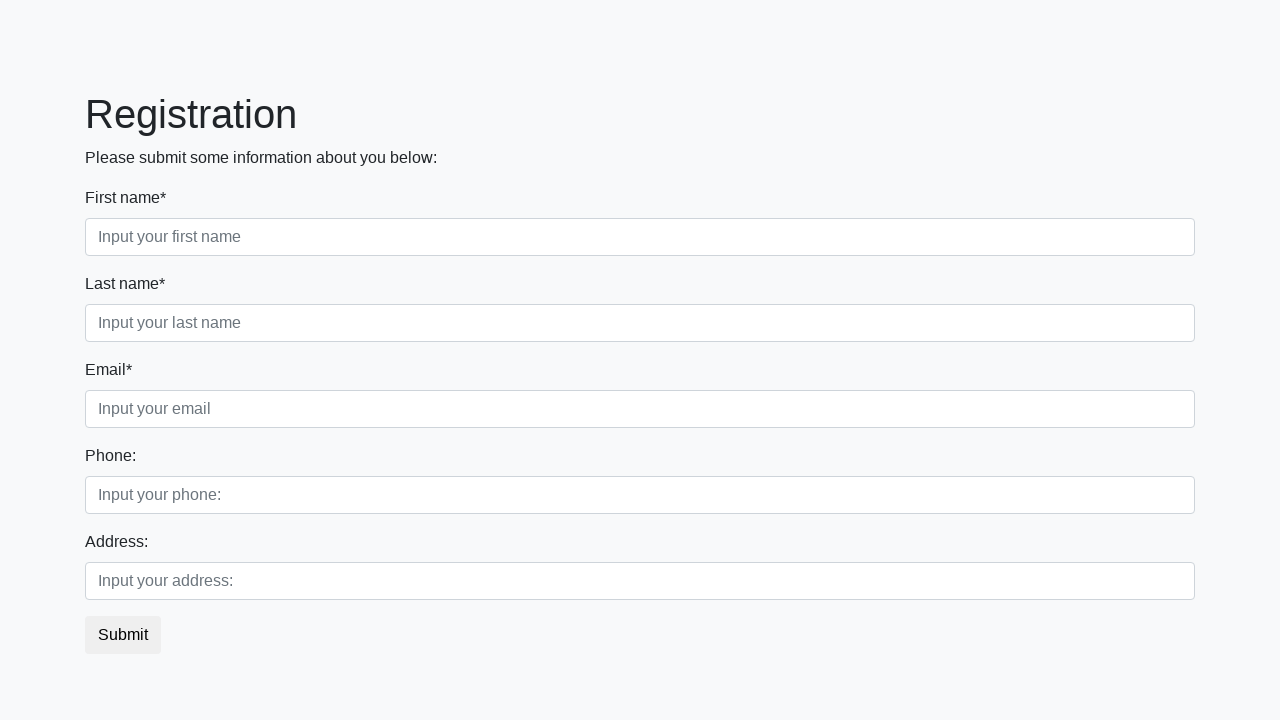

Filled first name field with 'Ivan' on div:nth-child(1) > div:nth-child(1) > input
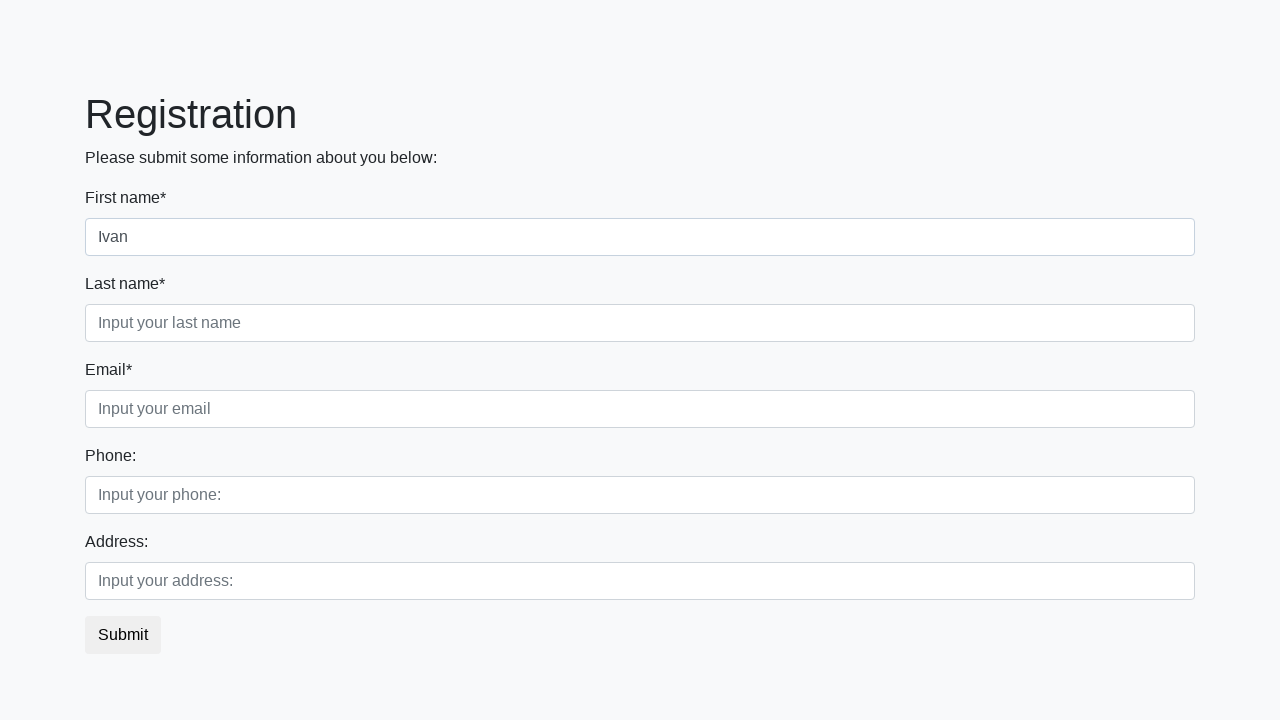

Filled last name field with 'Petrov' on div.first_block > div.form-group.second_class > input
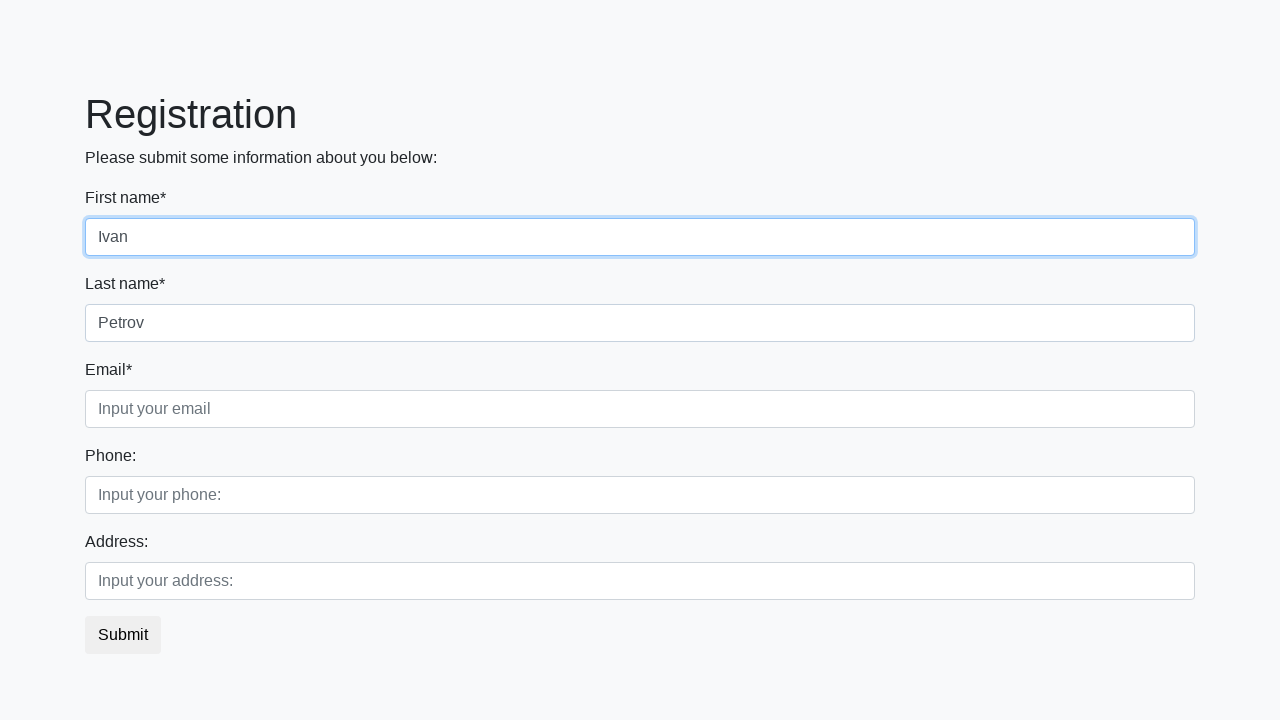

Filled email field with '348@mail.ru' on input.third
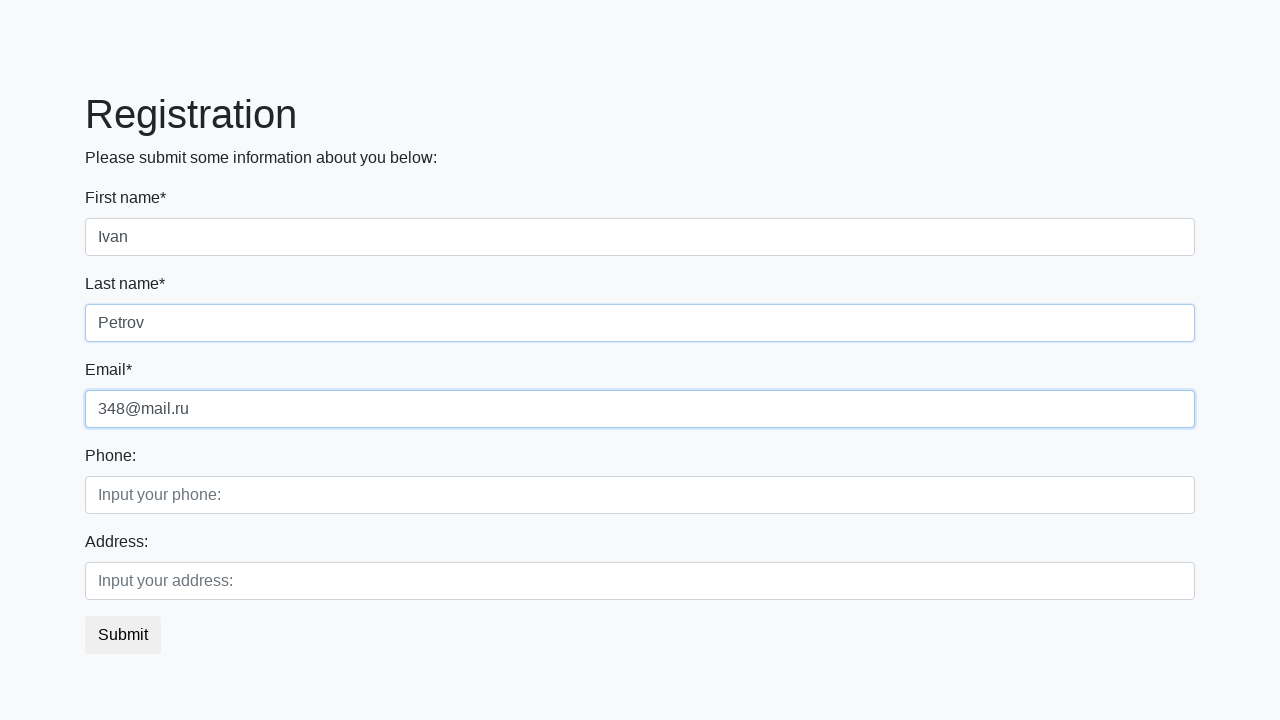

Clicked submit button to register at (123, 635) on .btn
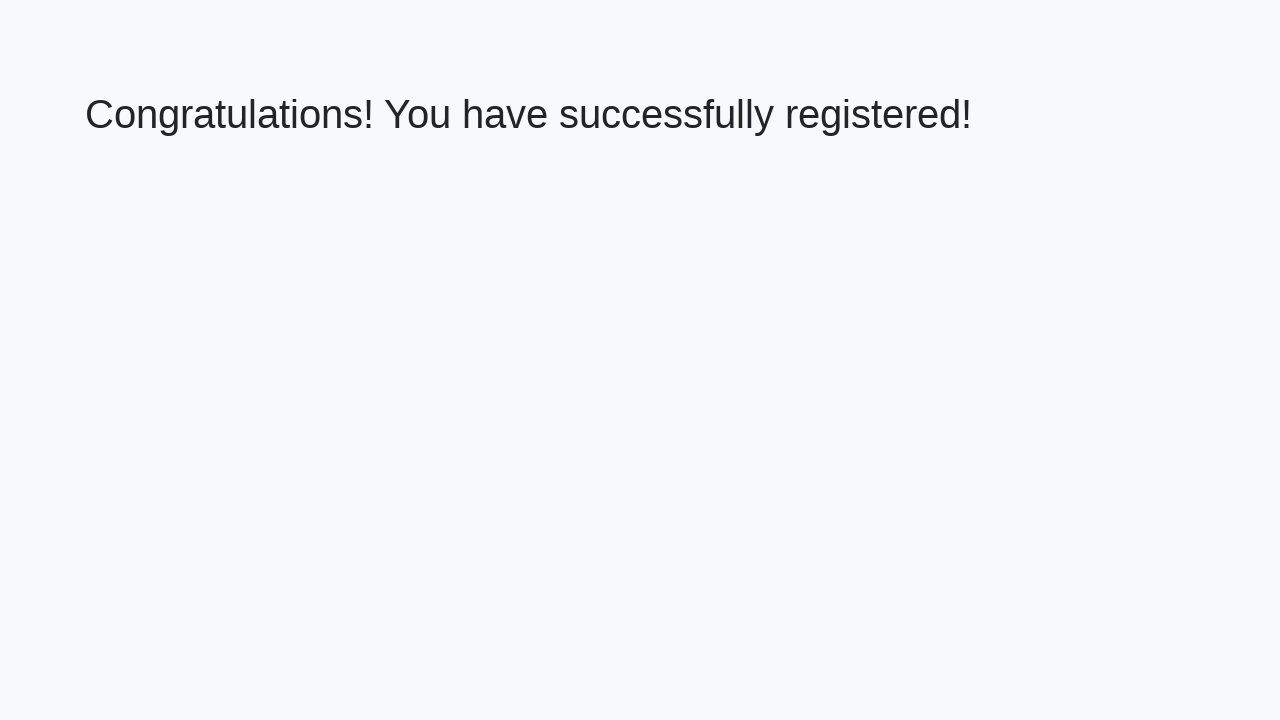

Registration successful - success message displayed
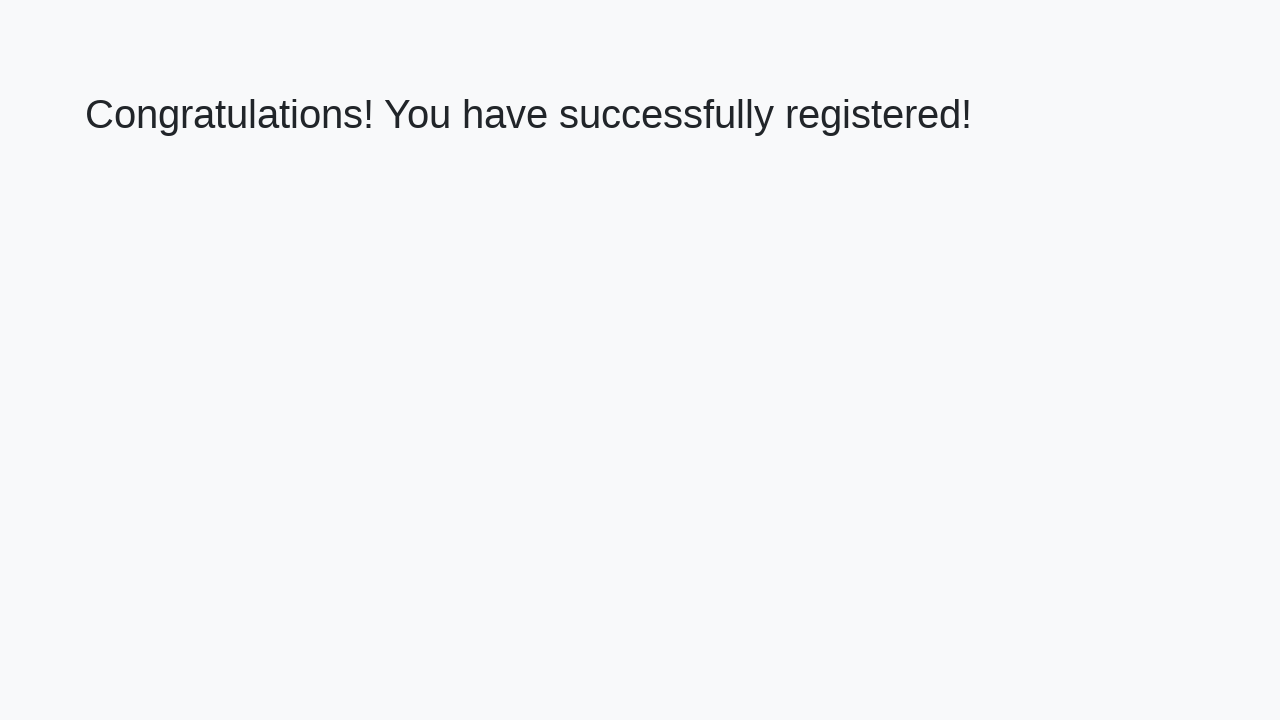

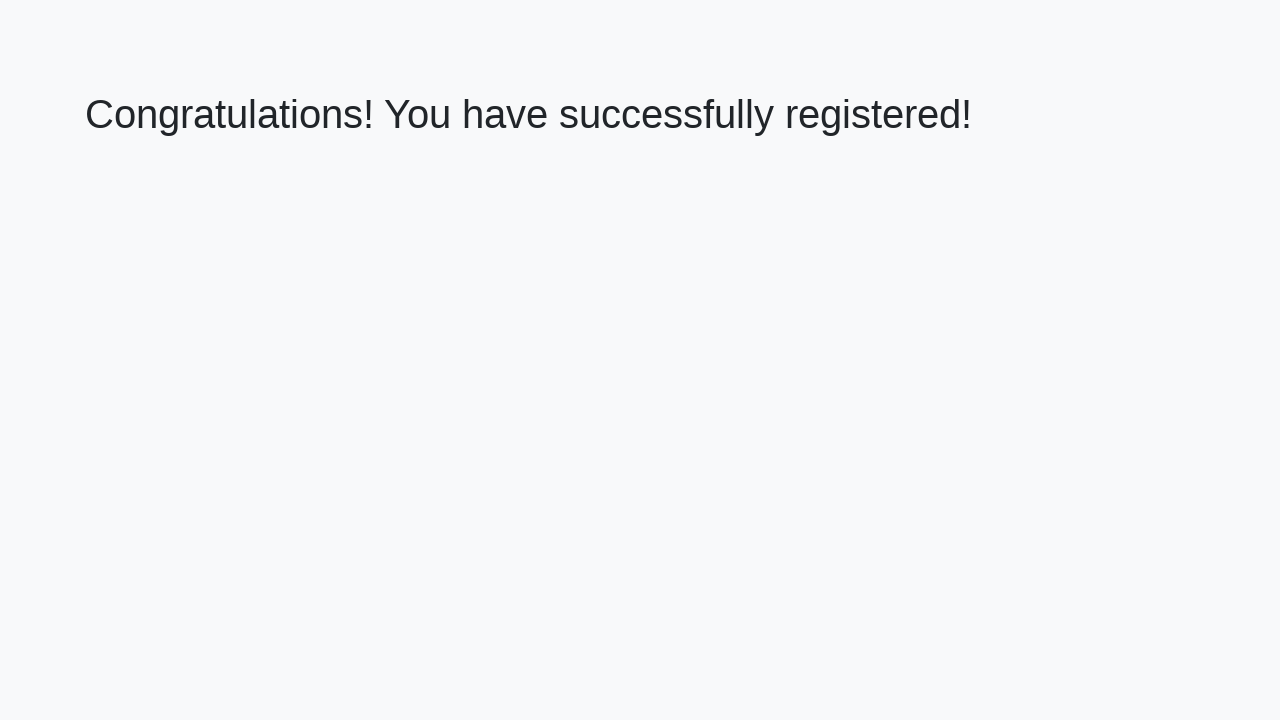